Tests JavaScript alert handling by clicking a button that triggers an alert and then accepting the alert dialog

Starting URL: https://demoqa.com/alerts

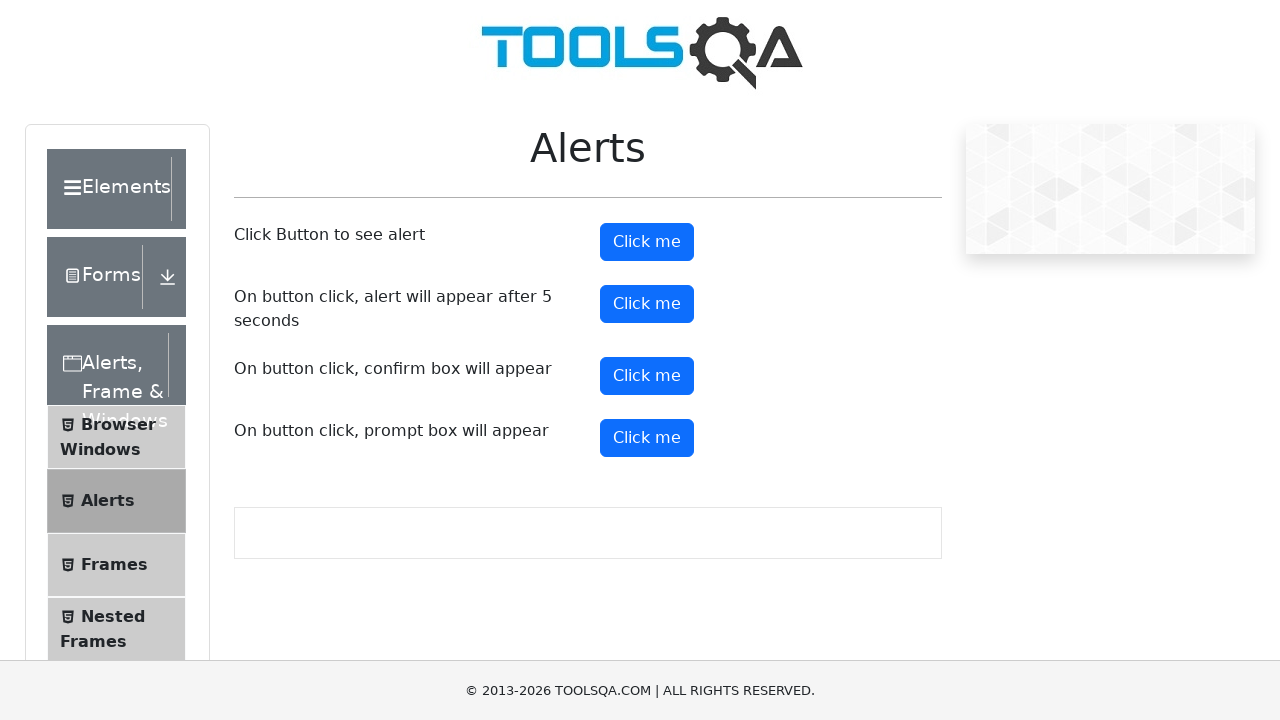

Clicked the first 'Click me' button to trigger alert at (647, 242) on (//button[text()='Click me'])[1]
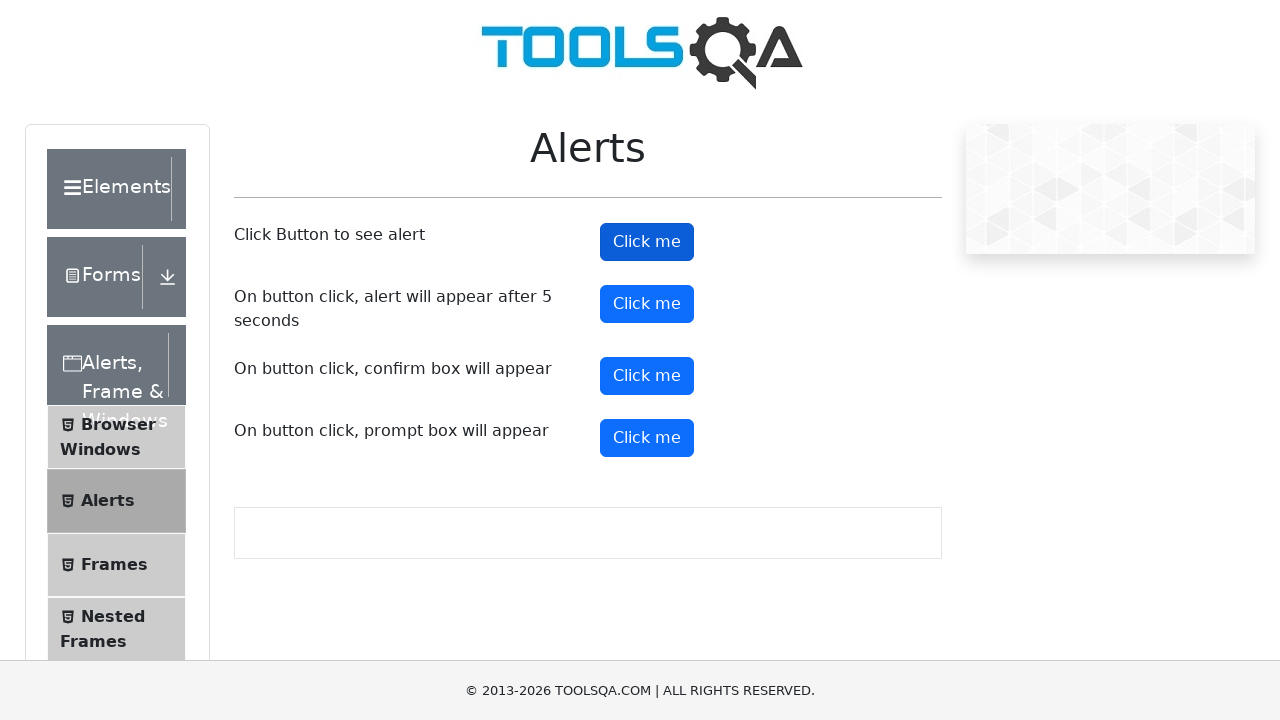

Set up dialog handler to accept alerts
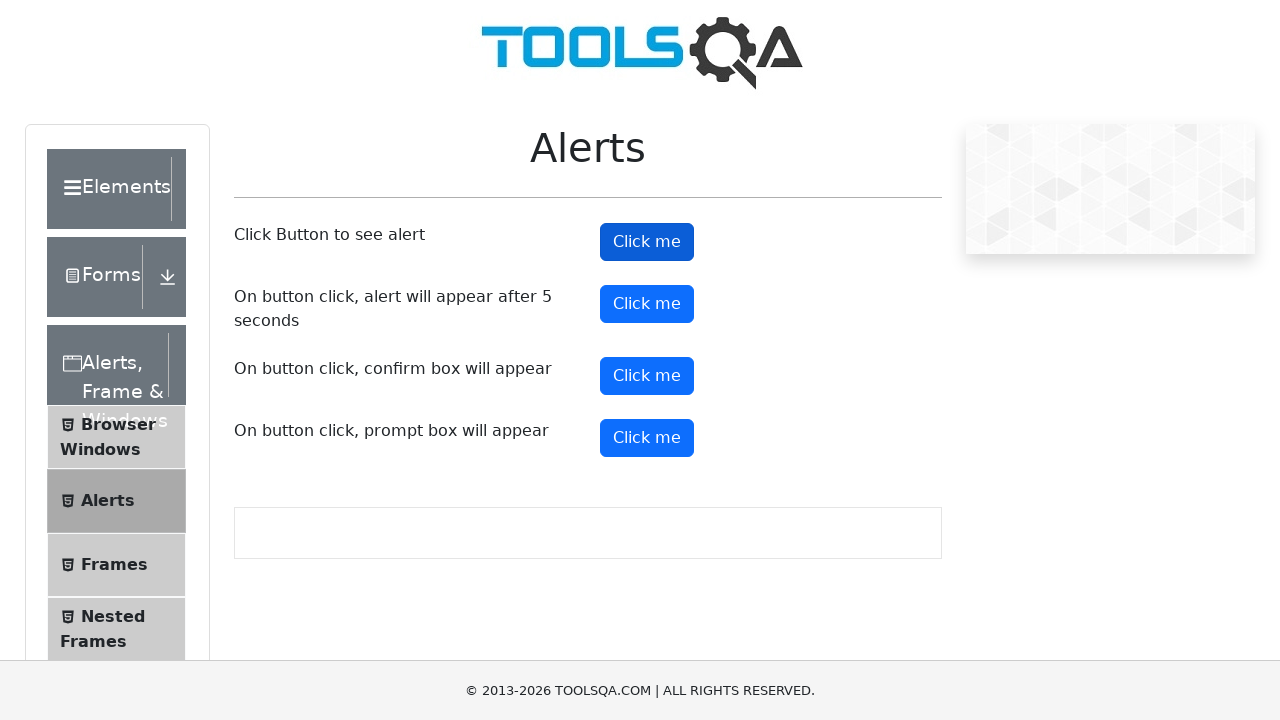

Clicked the first 'Click me' button again to trigger alert at (647, 242) on (//button[text()='Click me'])[1]
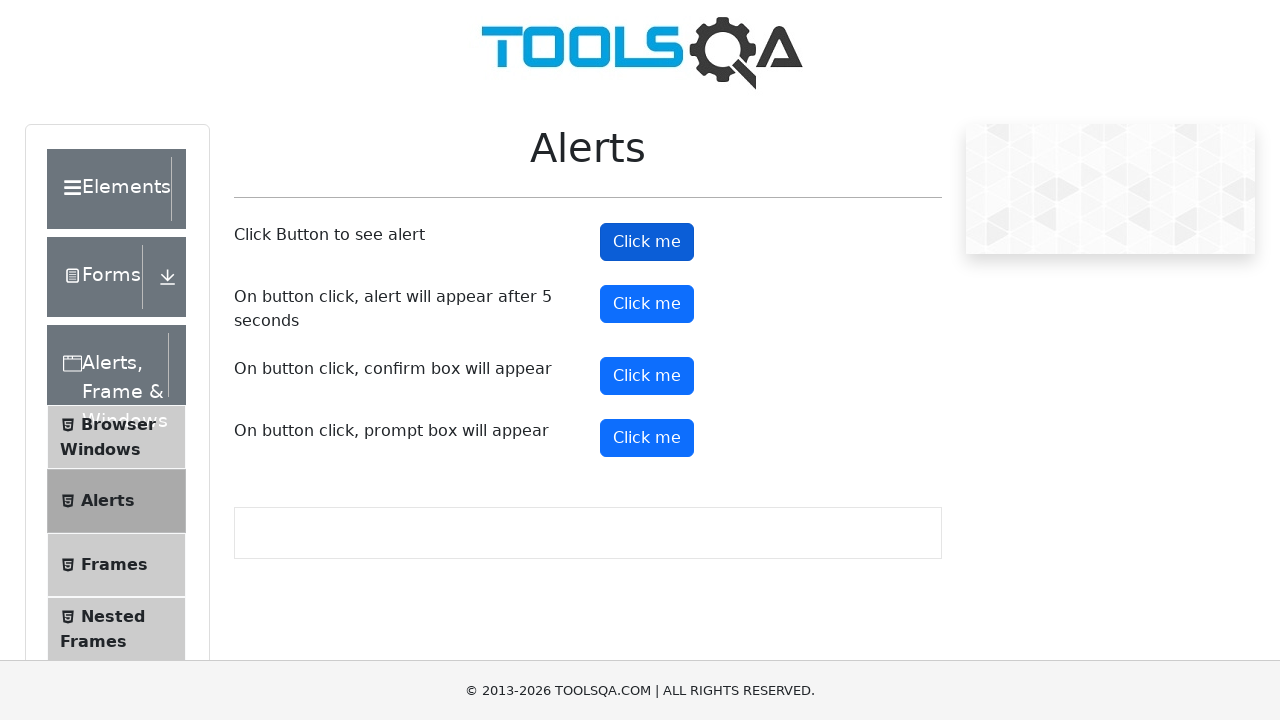

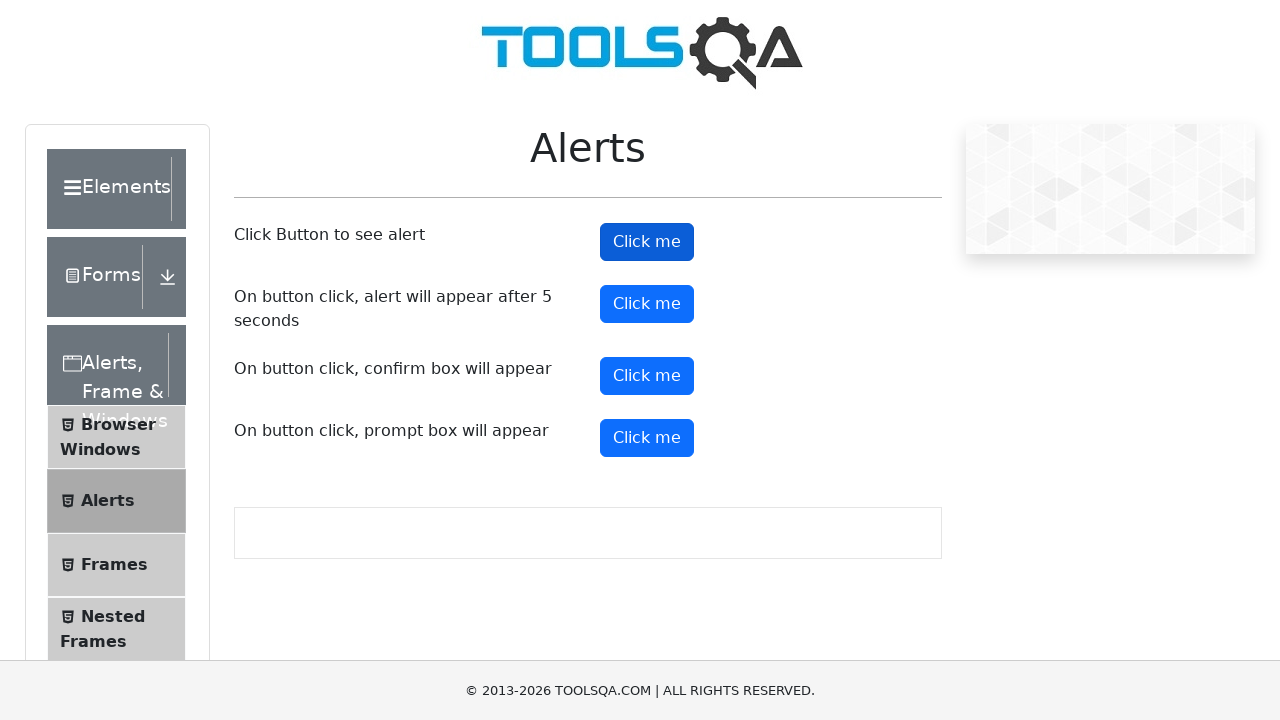